Tests form validation by clicking the submit button without filling required fields, then verifying that error borders appear on the empty form elements

Starting URL: https://hotel-testlab.coderslab.pl/en/

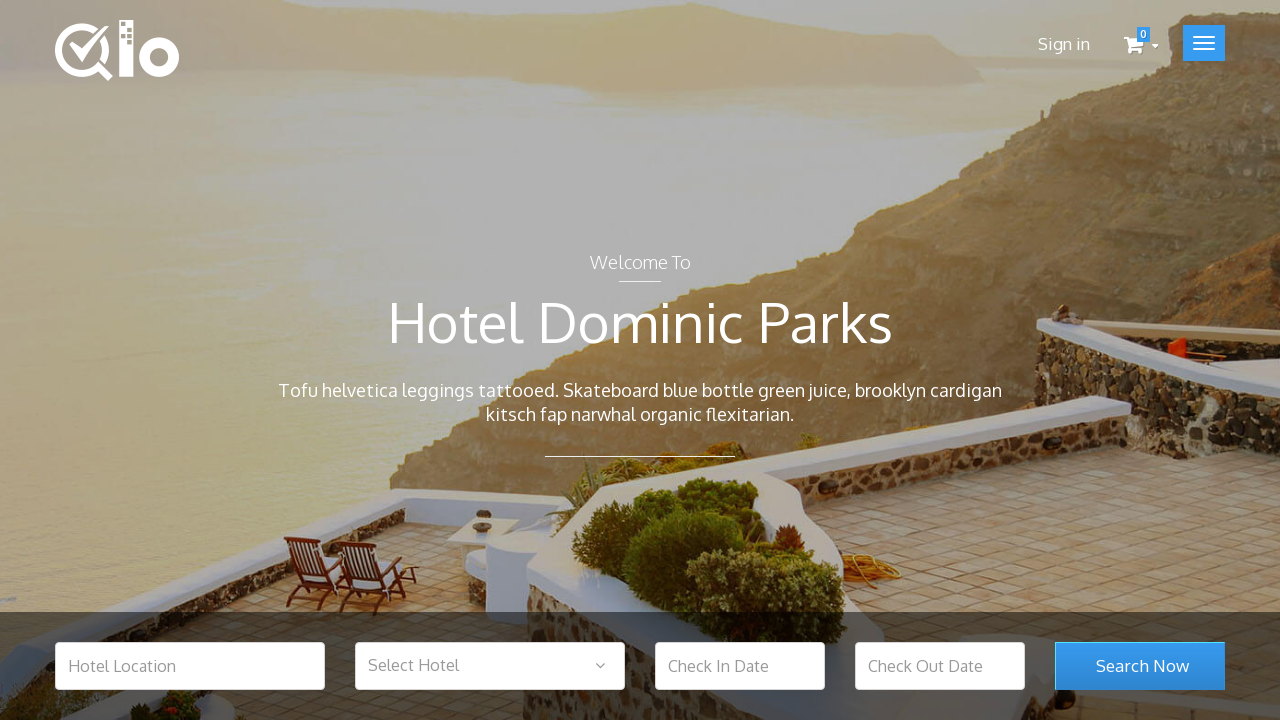

Navigated to hotel test lab homepage
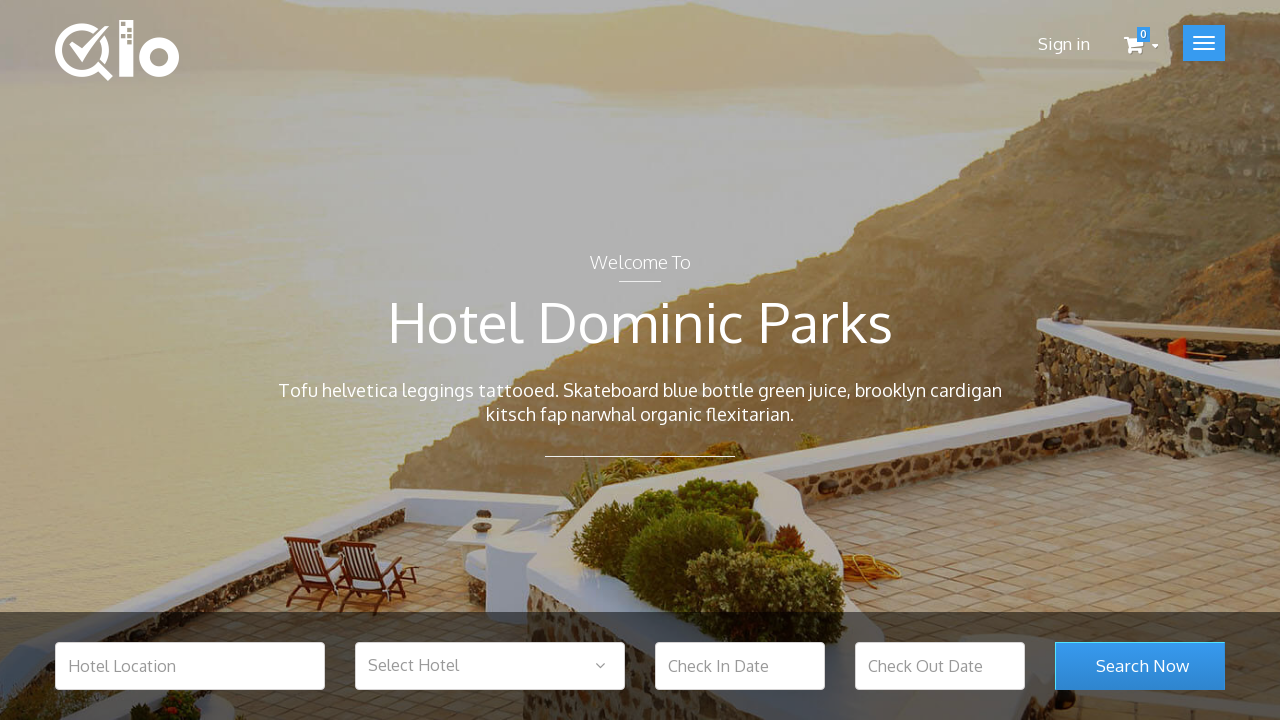

Clicked submit button without filling required form fields at (1140, 666) on #search_room_submit
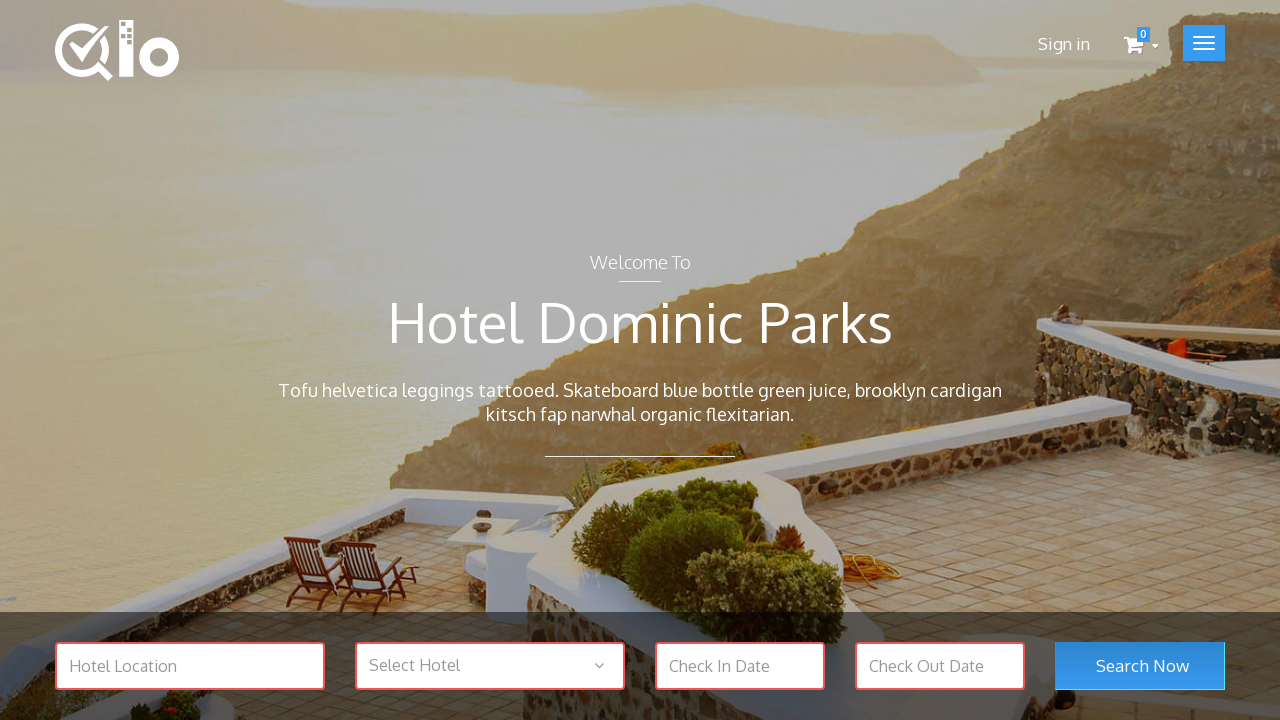

Error border elements appeared on empty form fields
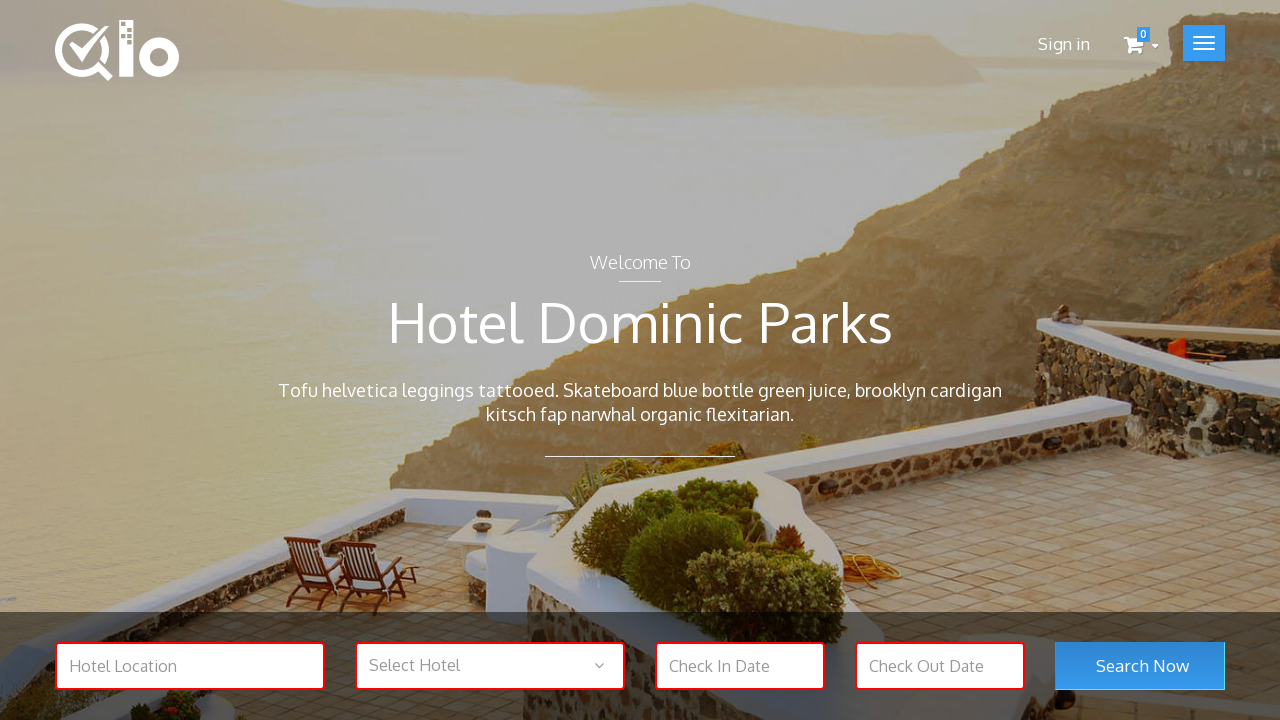

Confirmed at least 4 error border elements are visible on form
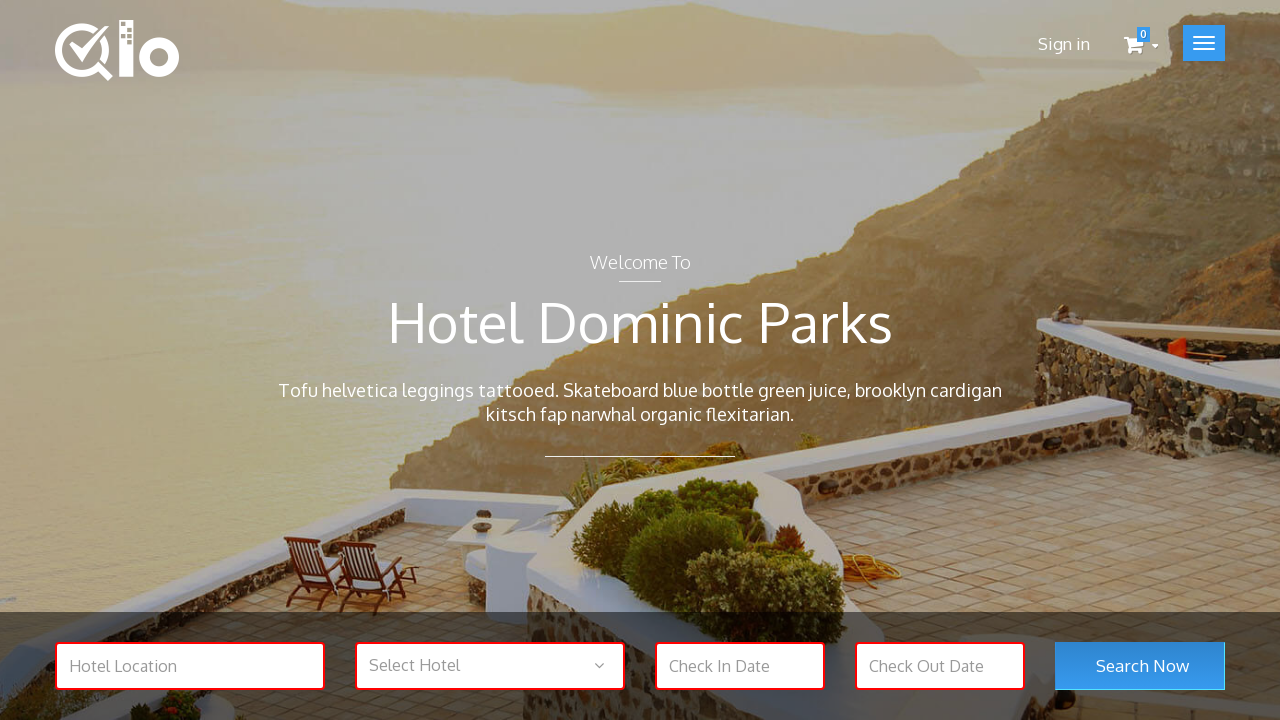

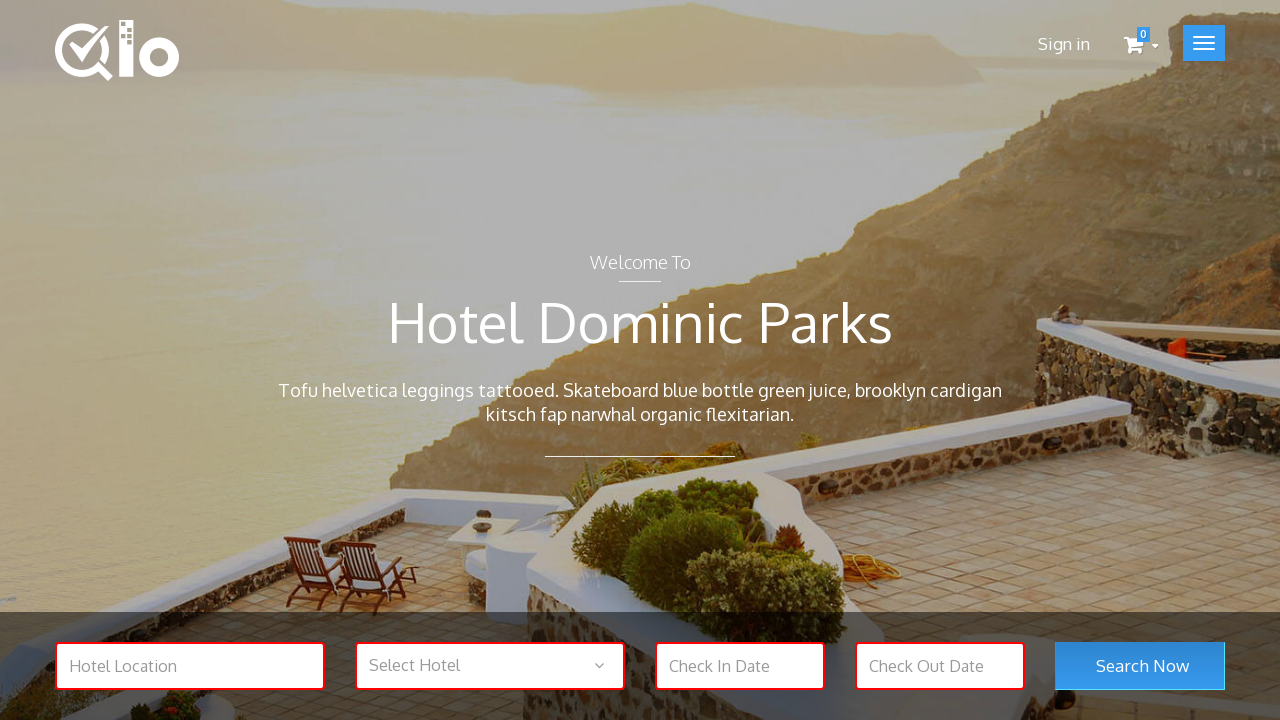